Navigates to the Accordion component documentation page and verifies the h1 heading text

Starting URL: https://flowbite-svelte.com/docs/components/accordion

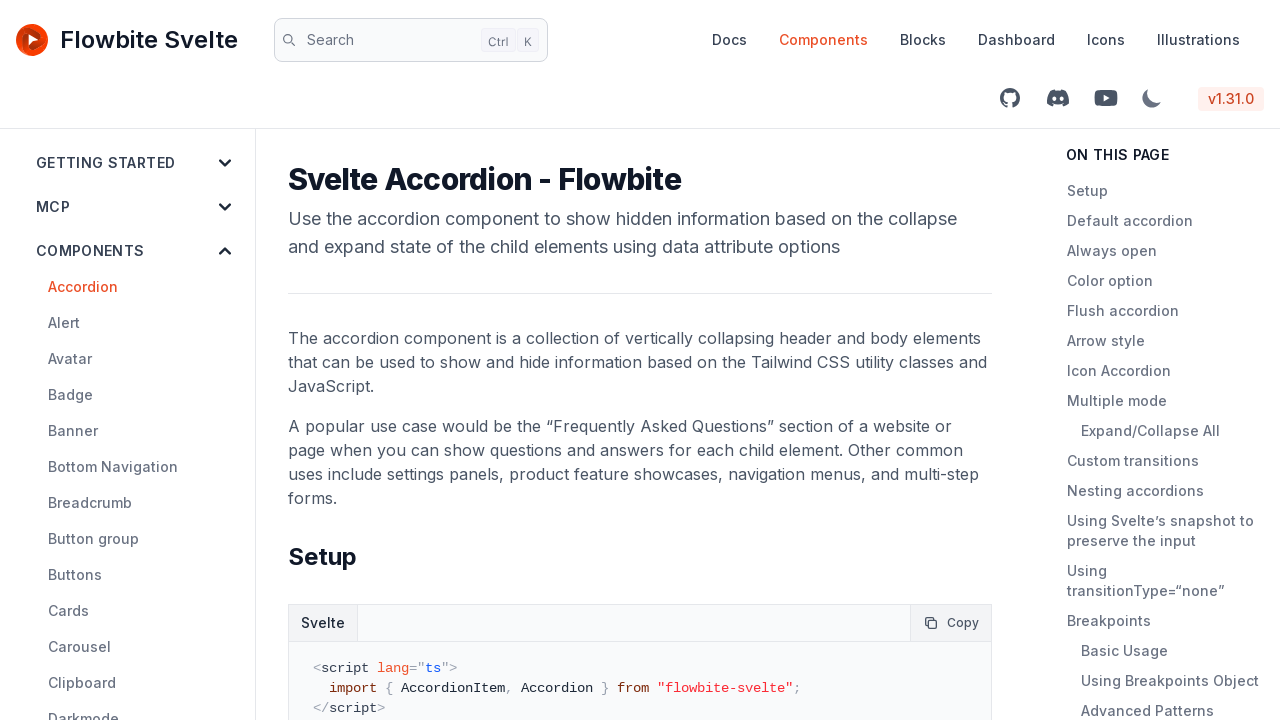

Navigated to Accordion component documentation page
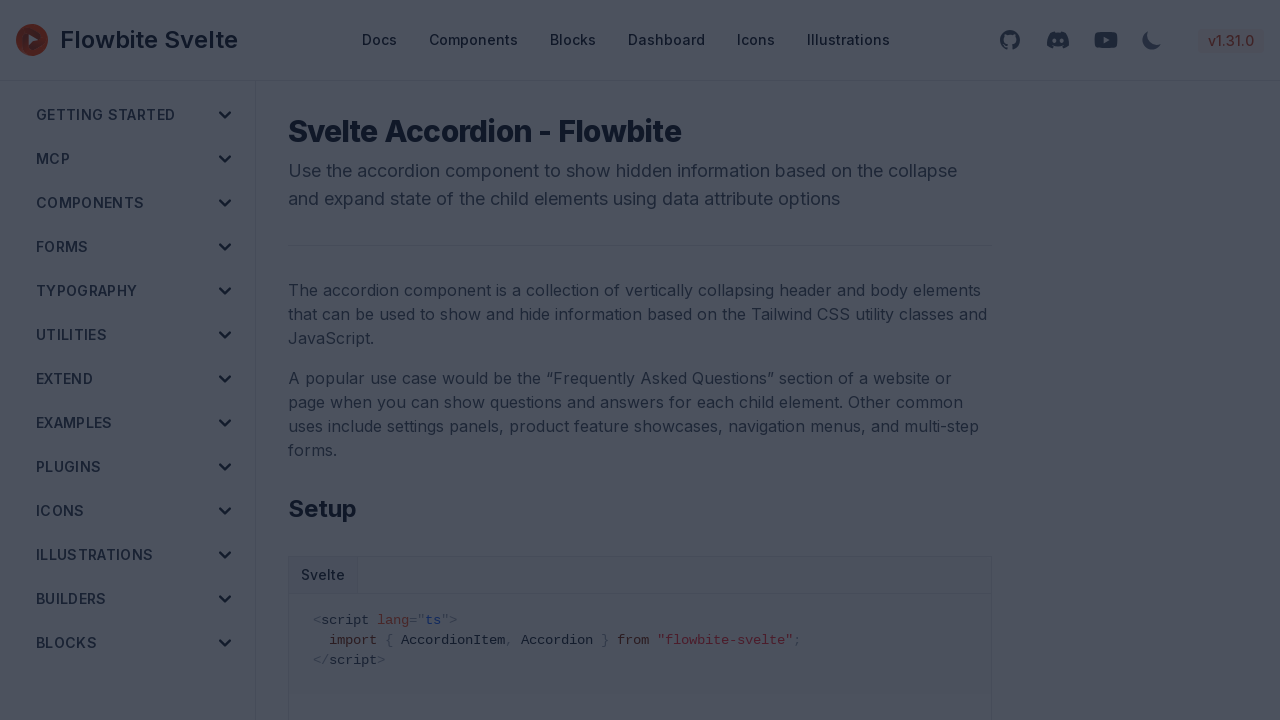

h1 heading element loaded on page
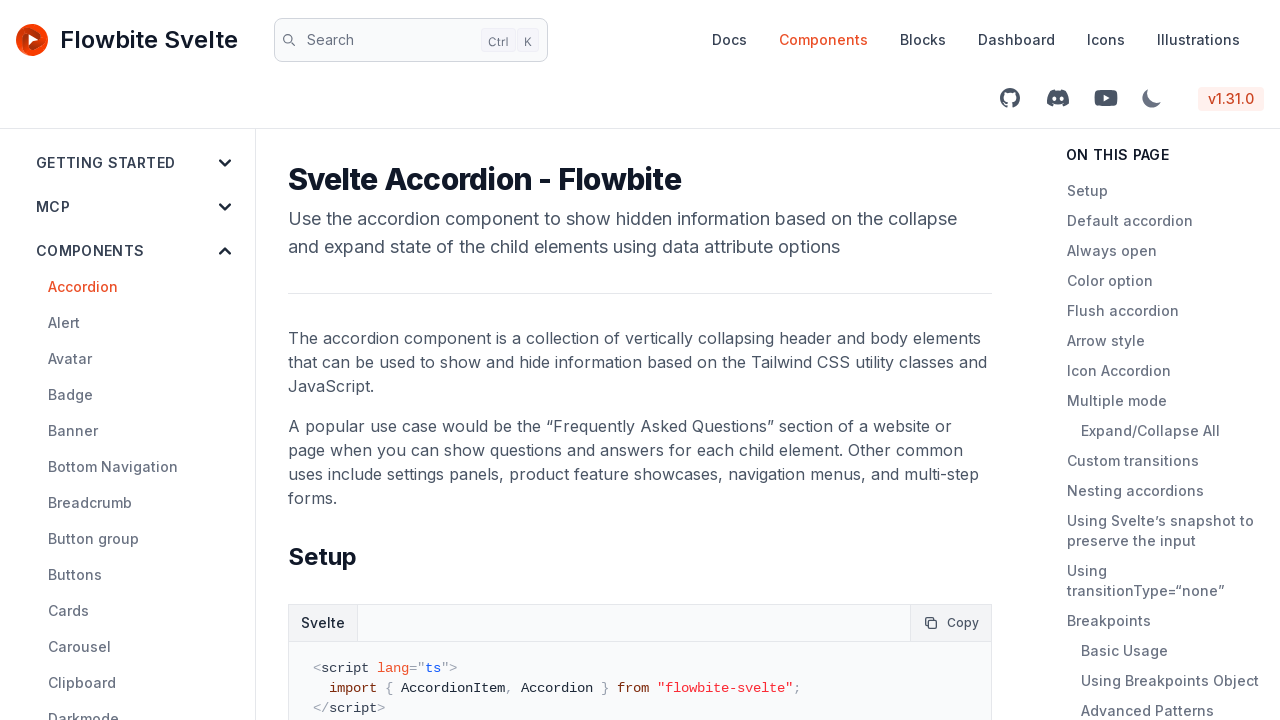

Verified h1 heading text is 'Svelte Accordion - Flowbite'
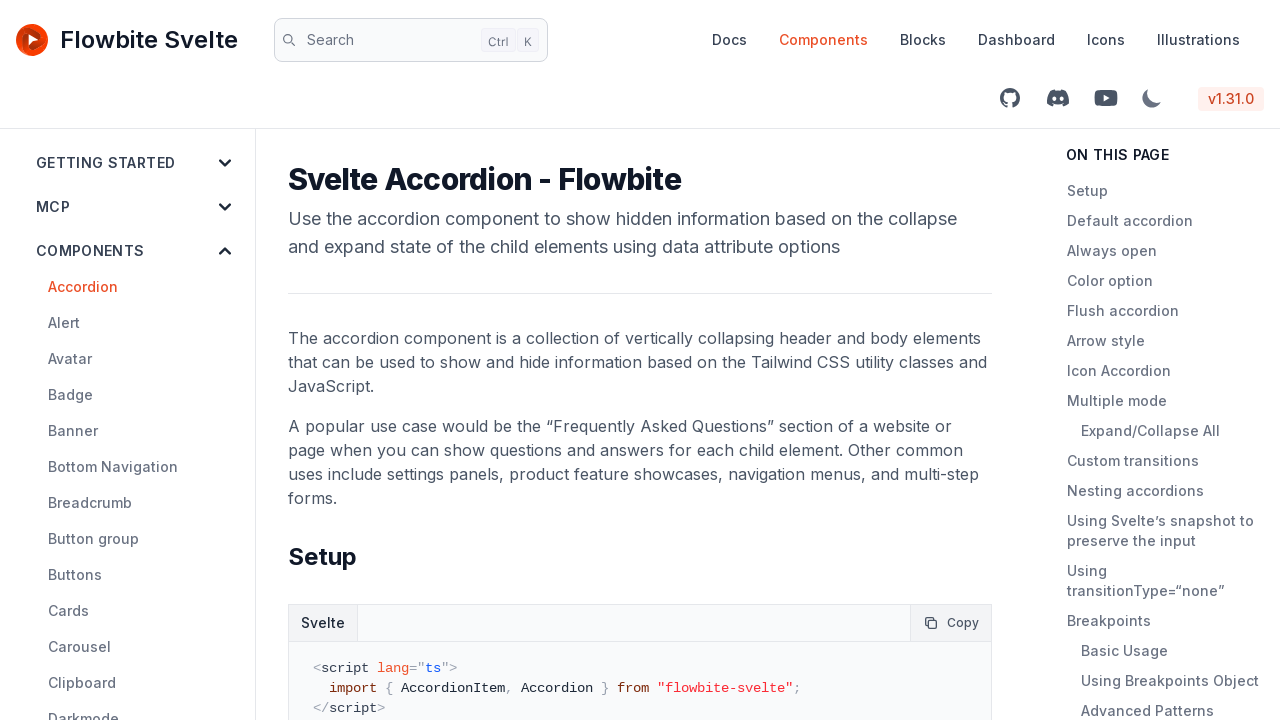

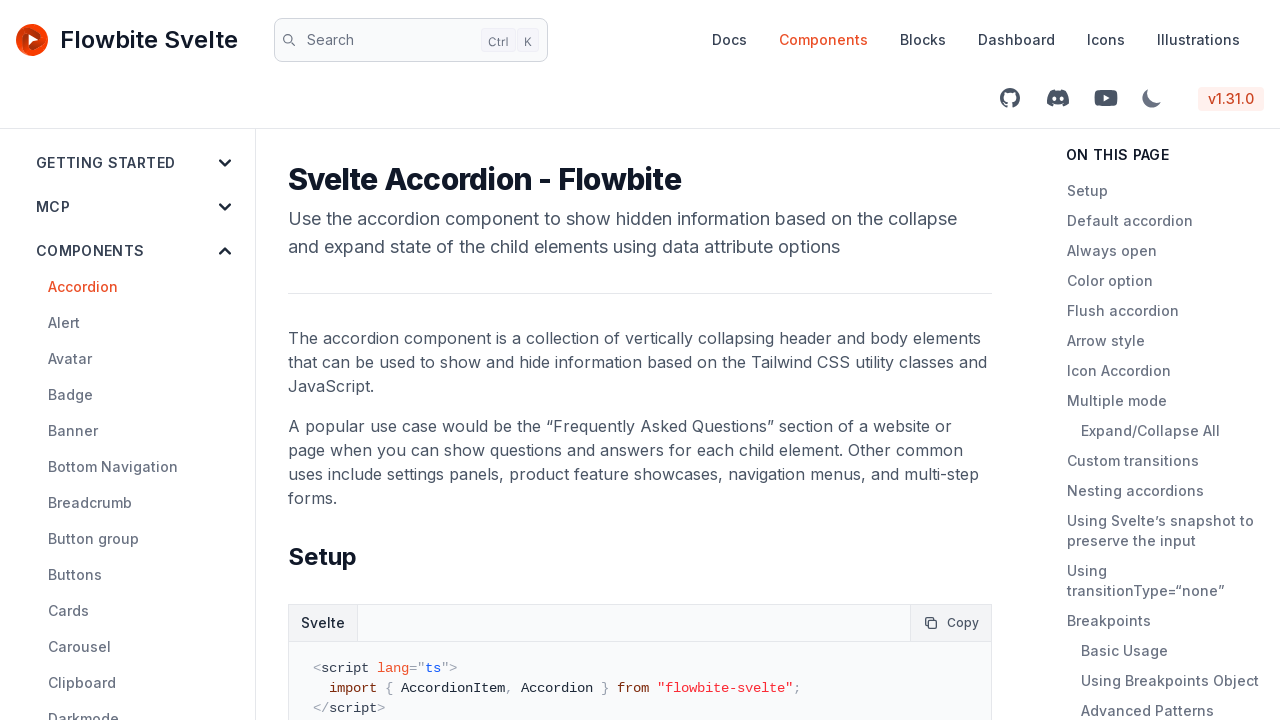